Tests the discount products page by clicking on the sale products link and verifying that discount stickers are displayed

Starting URL: https://mobistore.by/aktsii

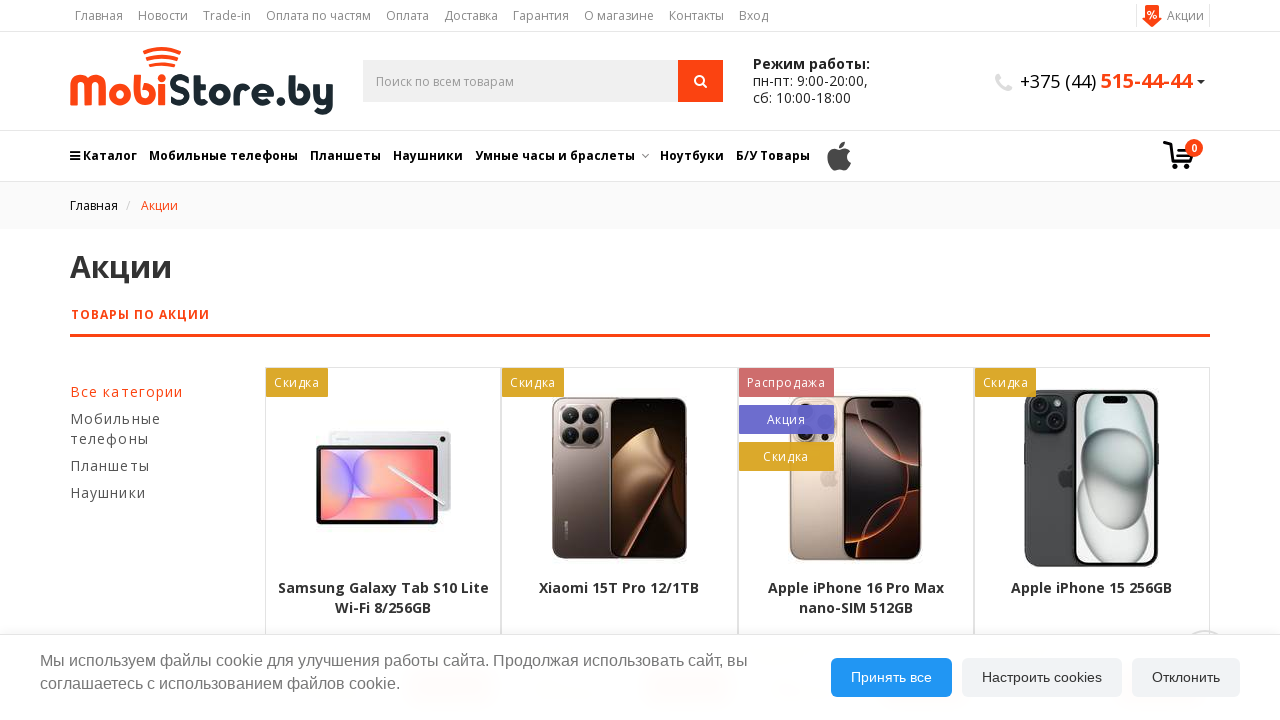

Clicked on 'Products on sale' link at (156, 315) on xpath=//a[contains(text(), 'Товары по акции')]
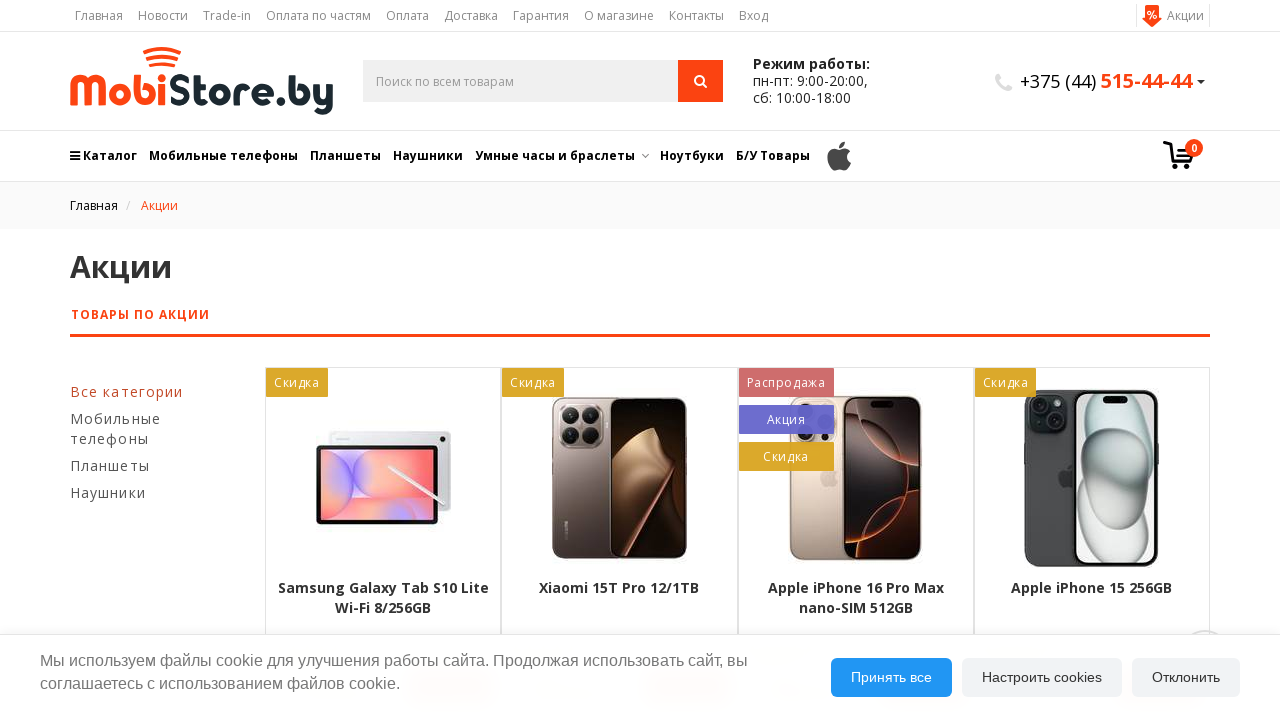

Waited for products table to load
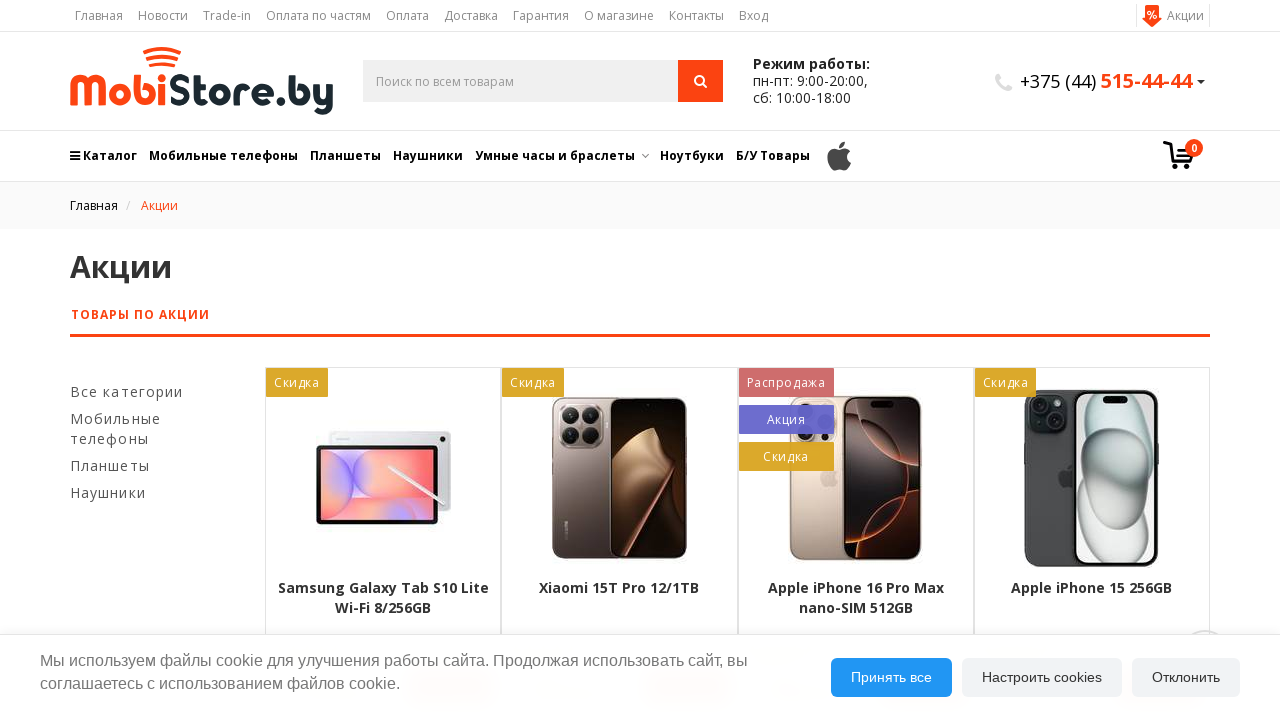

Located all discount sticker elements
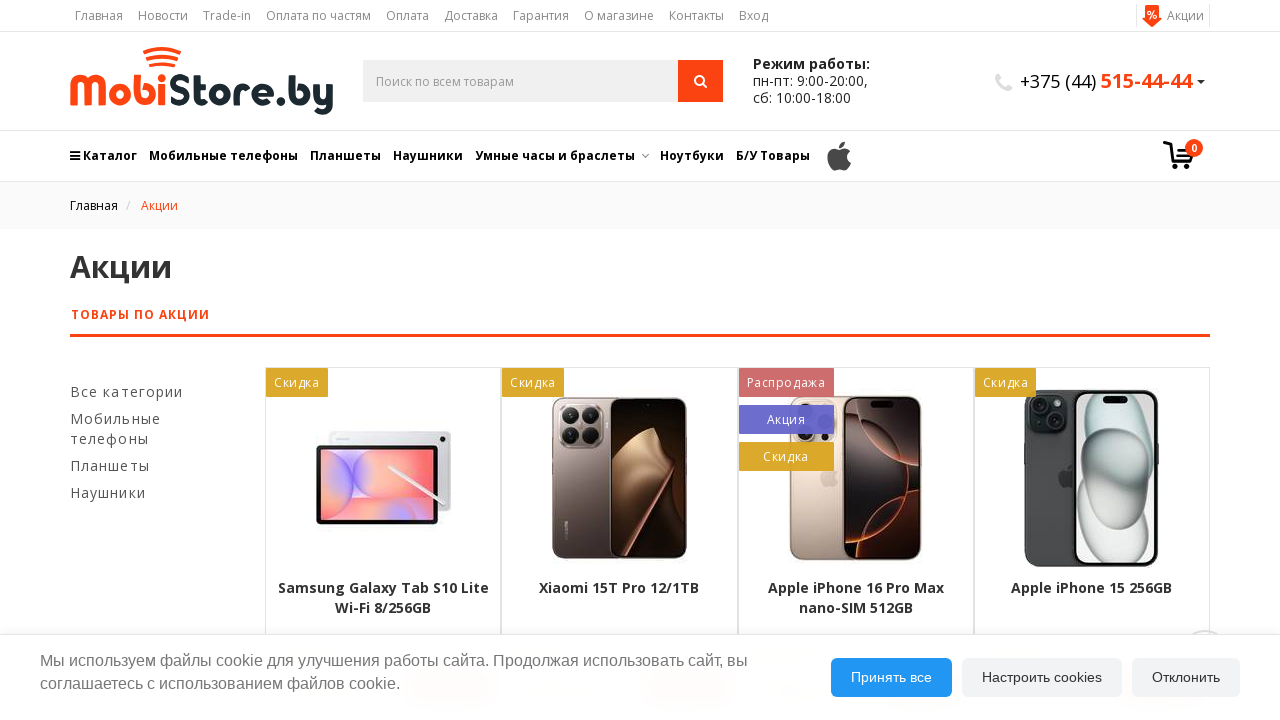

Counted 12 discount stickers on the page
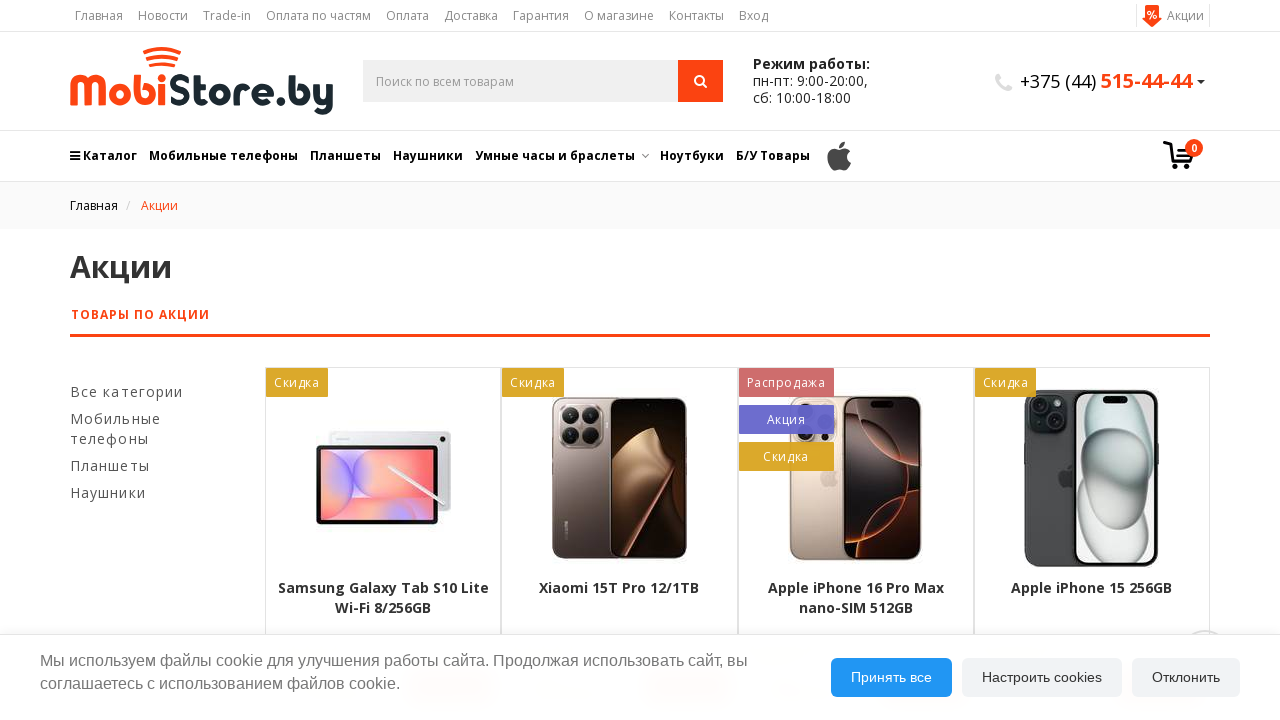

Verified that at least 12 discount stickers are present (found 12)
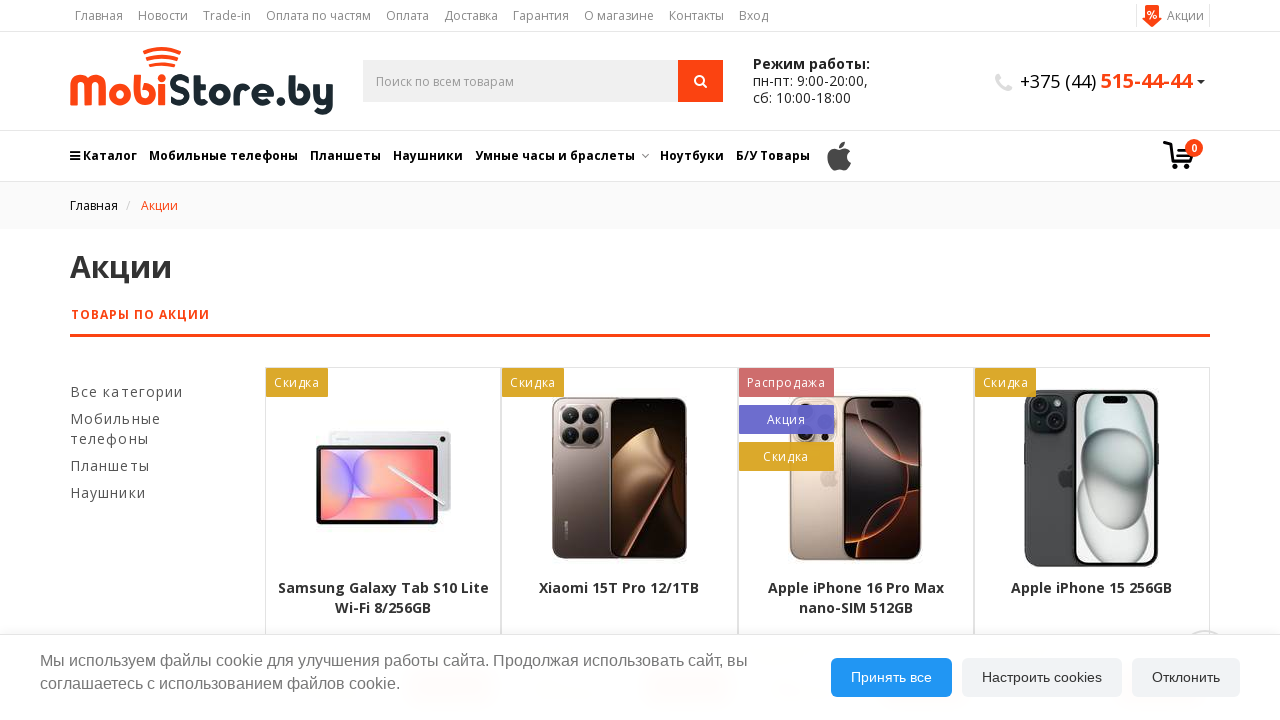

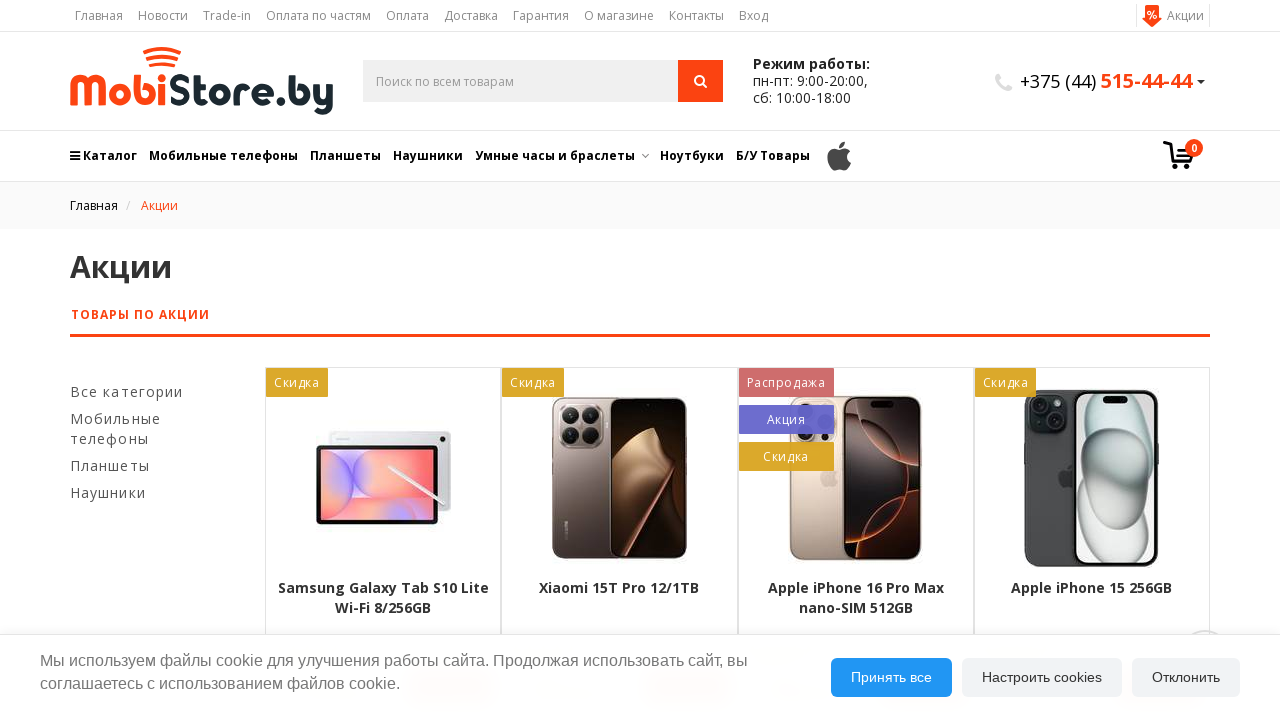